Tests checkbox functionality by finding all checkboxes on a forms tutorial page and clicking any that are not already selected to check them.

Starting URL: http://www.echoecho.com/htmlforms09.htm

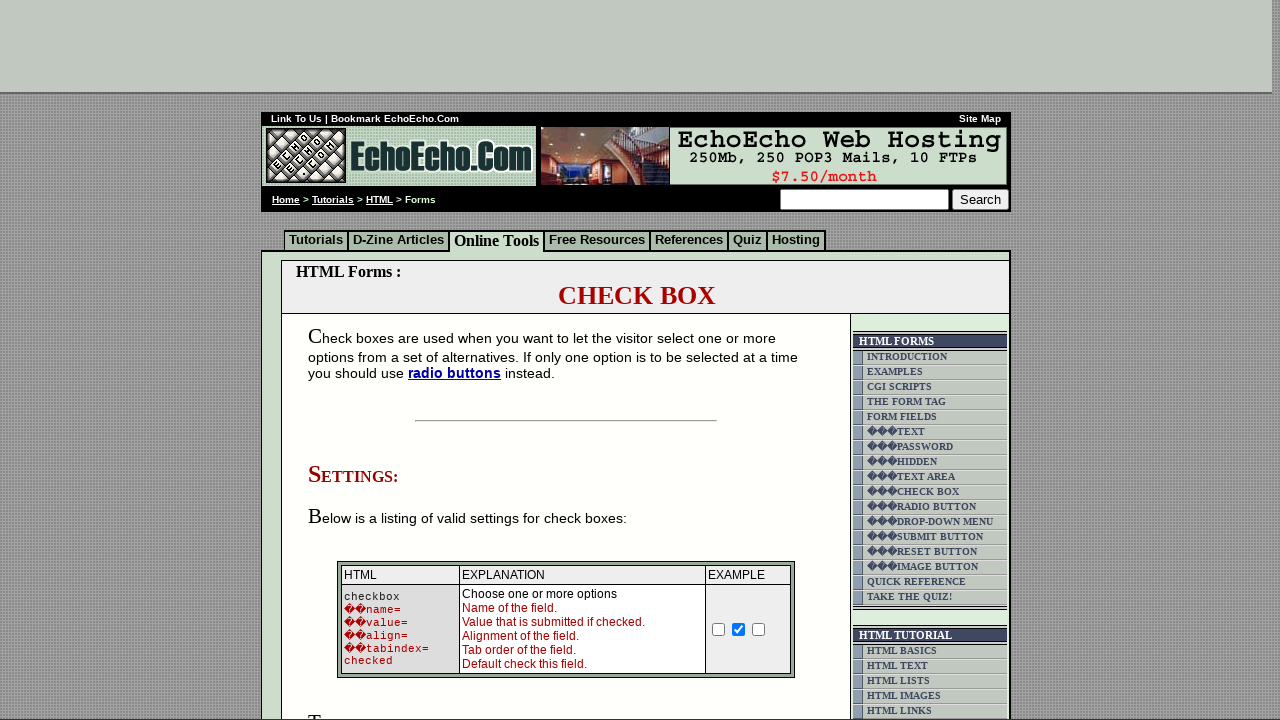

Waited for checkboxes to load on the forms tutorial page
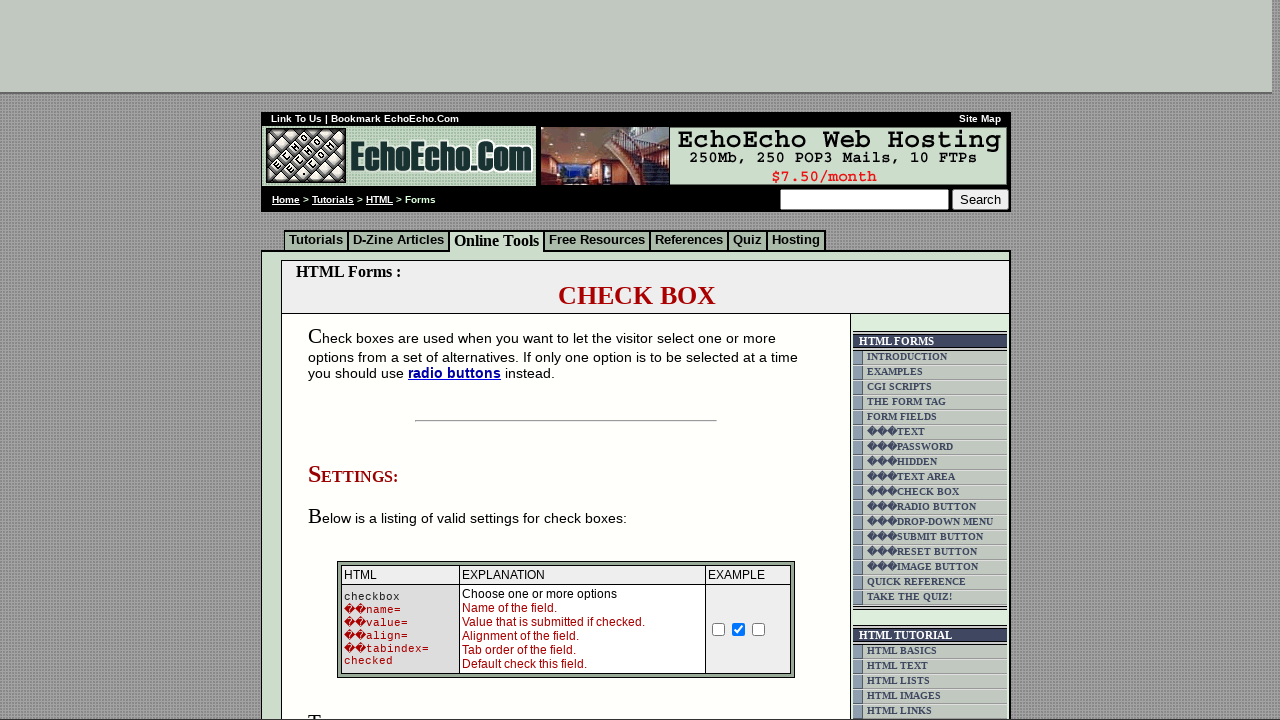

Located all checkboxes on the page
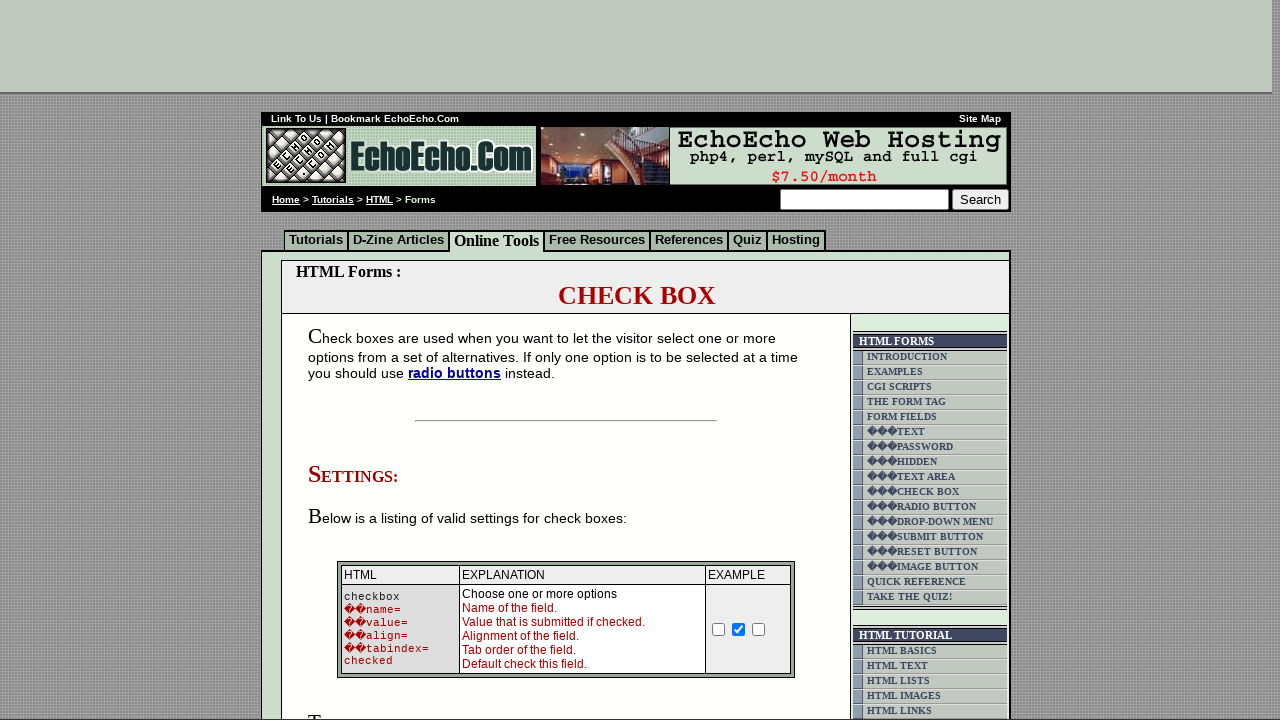

Found 3 checkboxes on the page
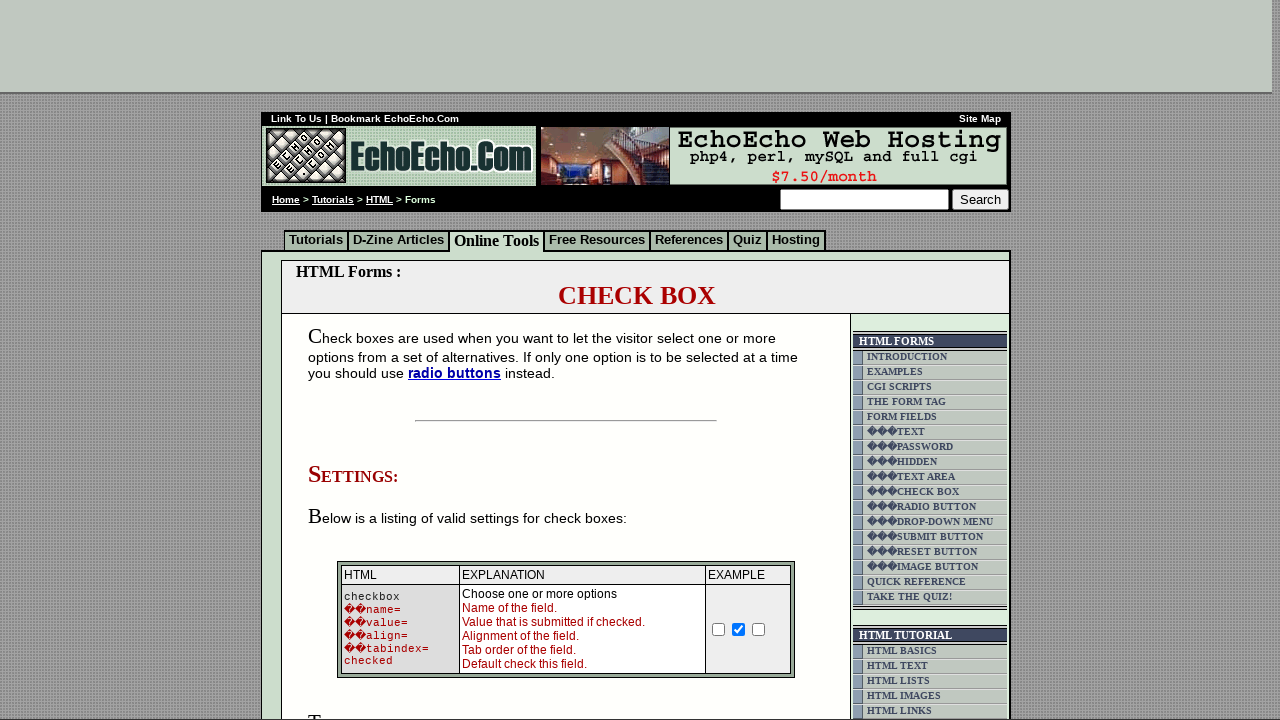

Retrieved checkbox 1 of 3
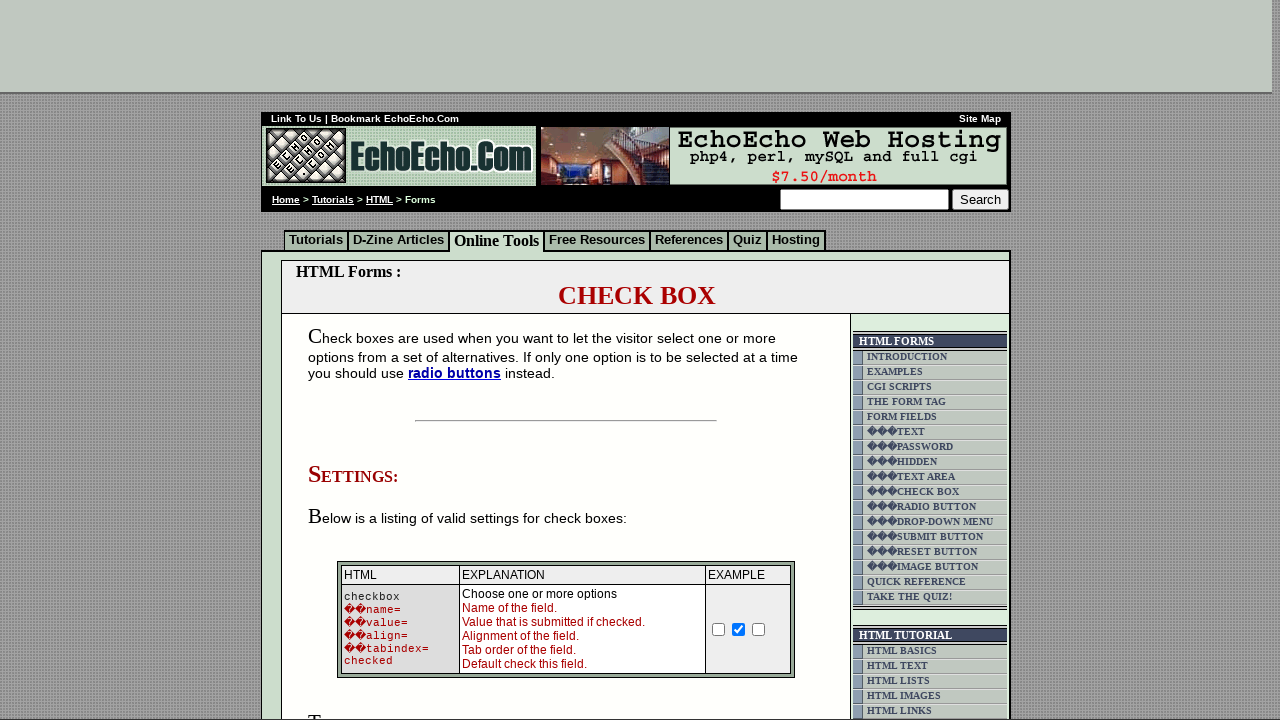

Clicked checkbox 1 to select it at (354, 360) on td.table5 input[type='checkbox'] >> nth=0
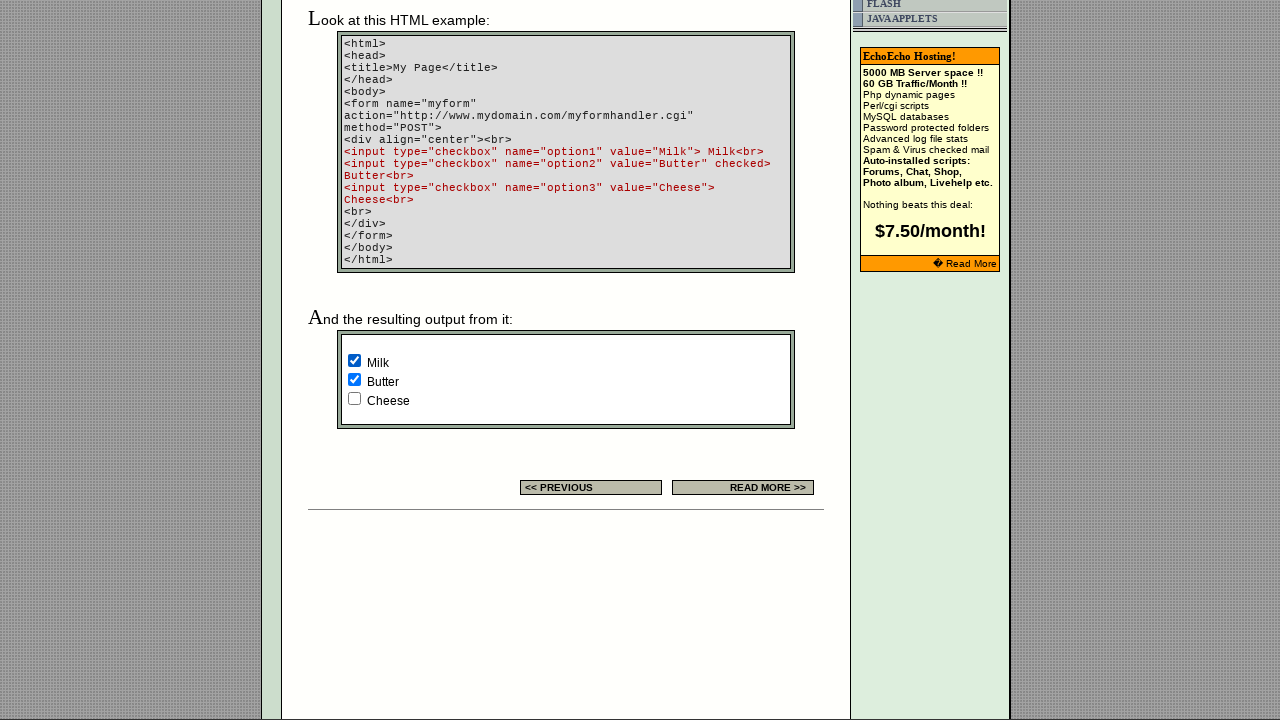

Retrieved checkbox 2 of 3
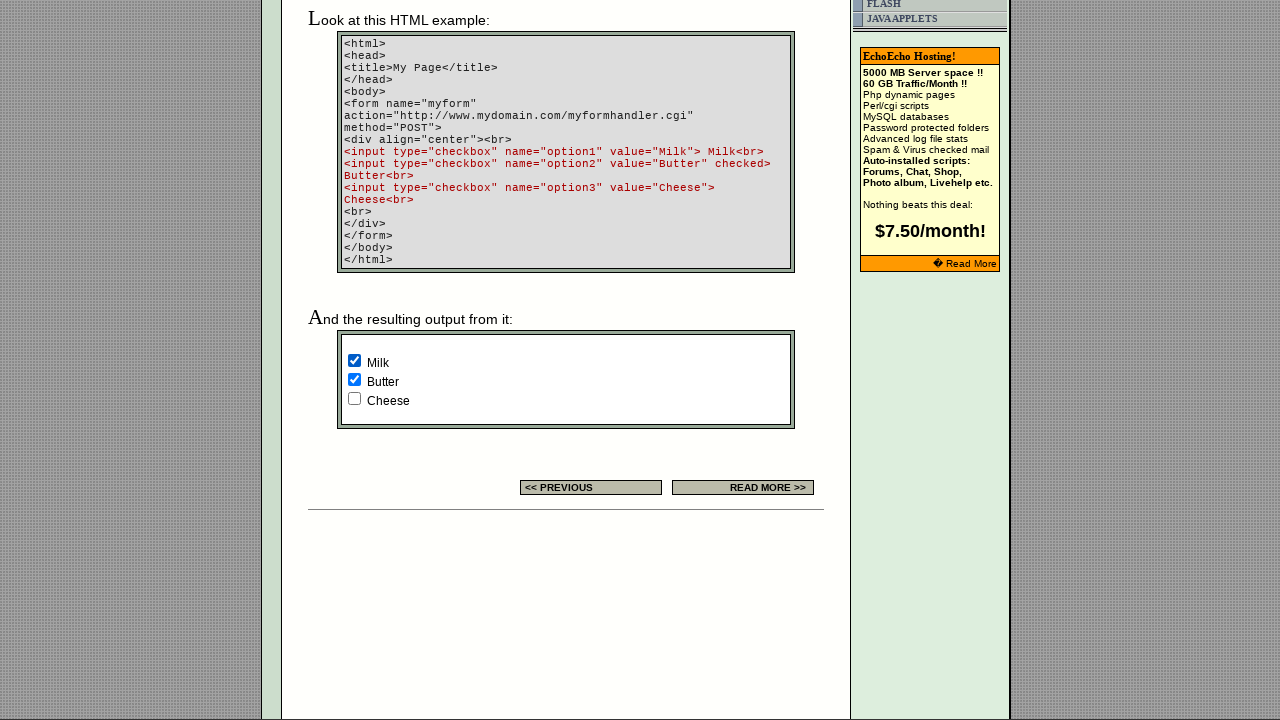

Checkbox 2 was already selected, skipped
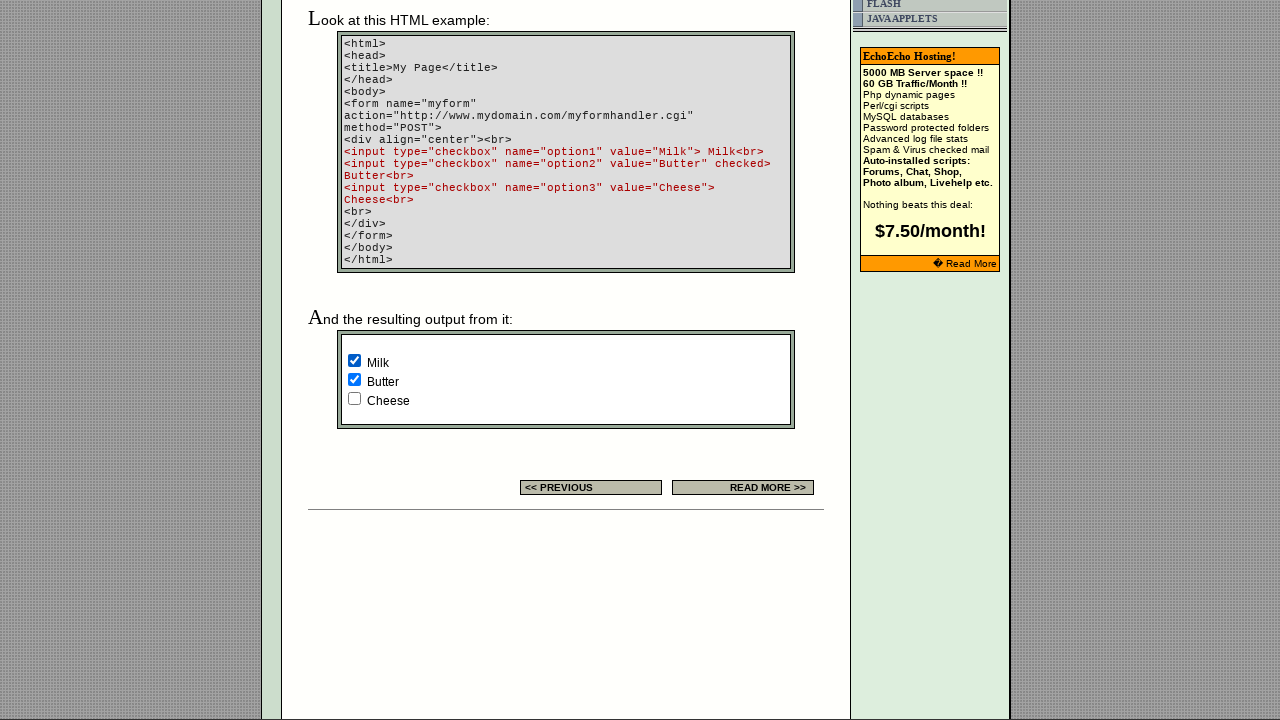

Retrieved checkbox 3 of 3
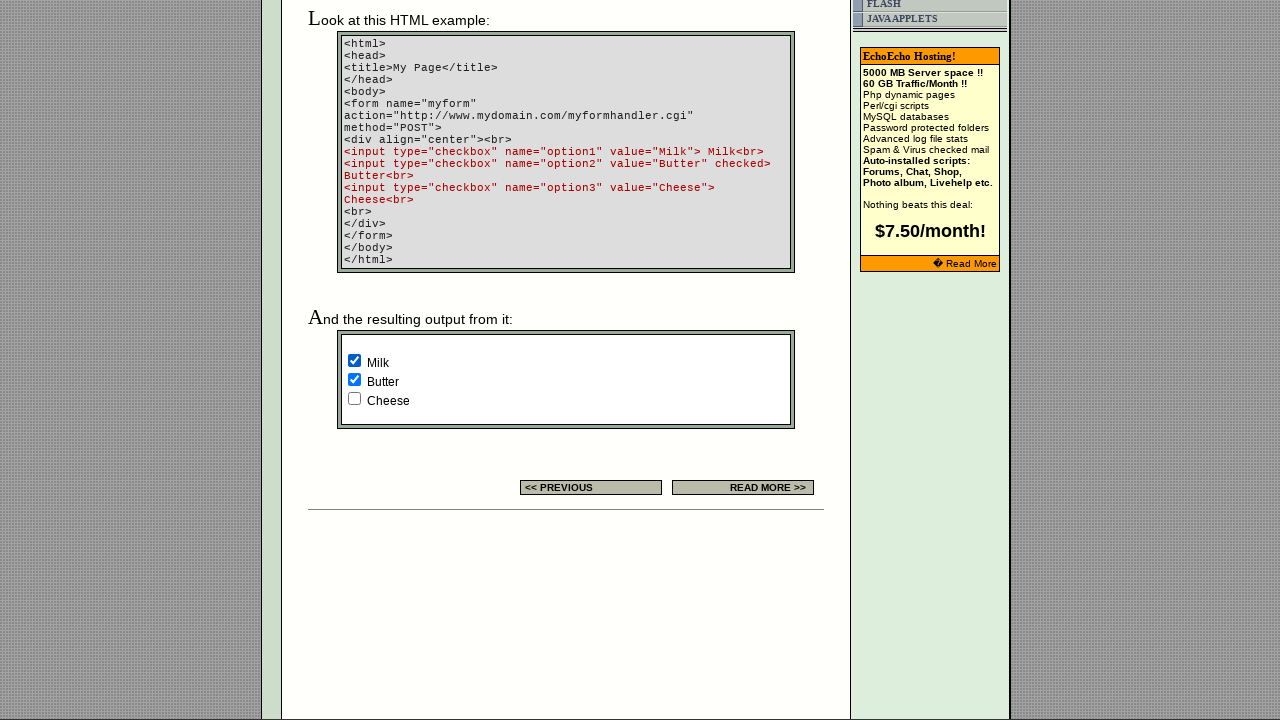

Clicked checkbox 3 to select it at (354, 398) on td.table5 input[type='checkbox'] >> nth=2
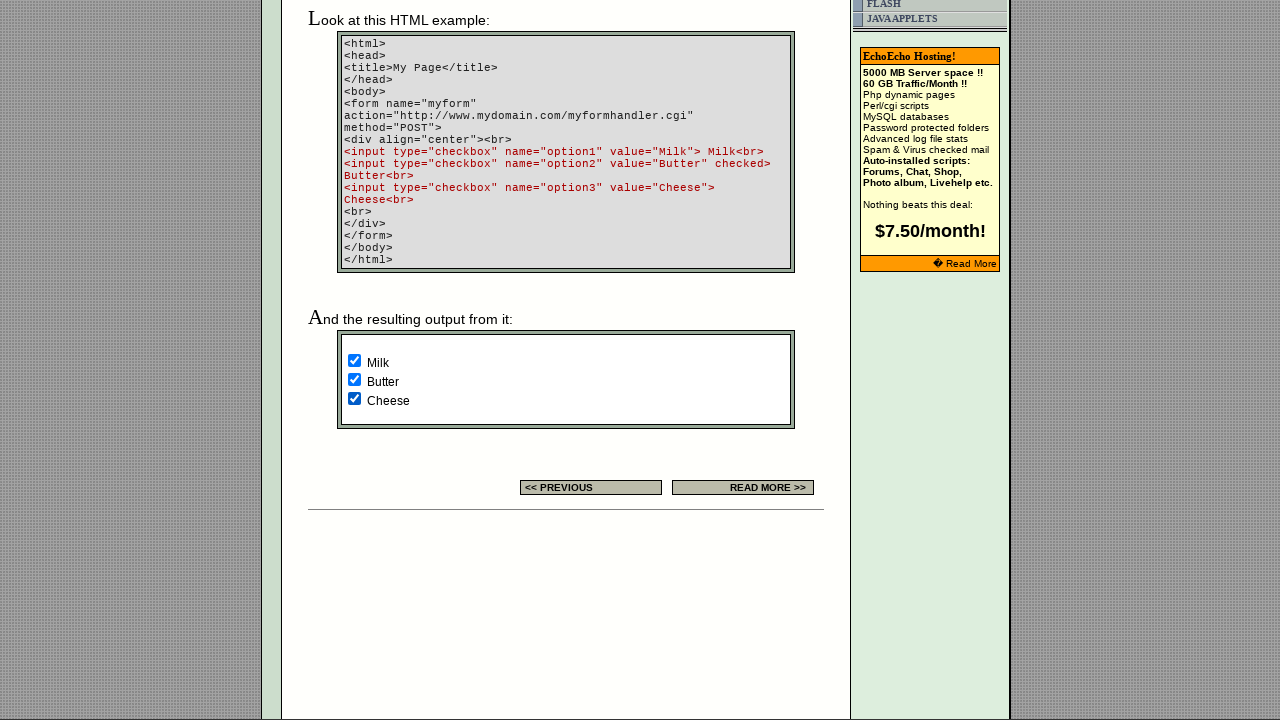

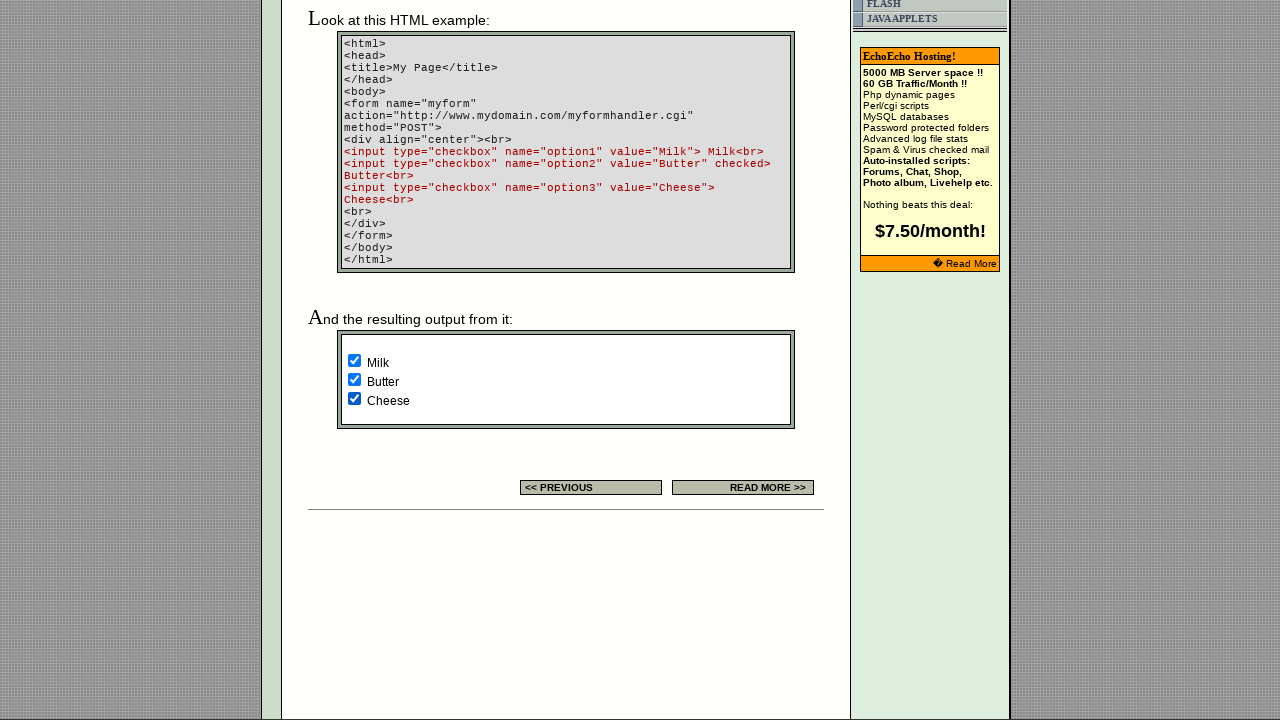